Navigates to Filmweb.pl (Polish movie database) and verifies the page title

Starting URL: https://www.filmweb.pl/

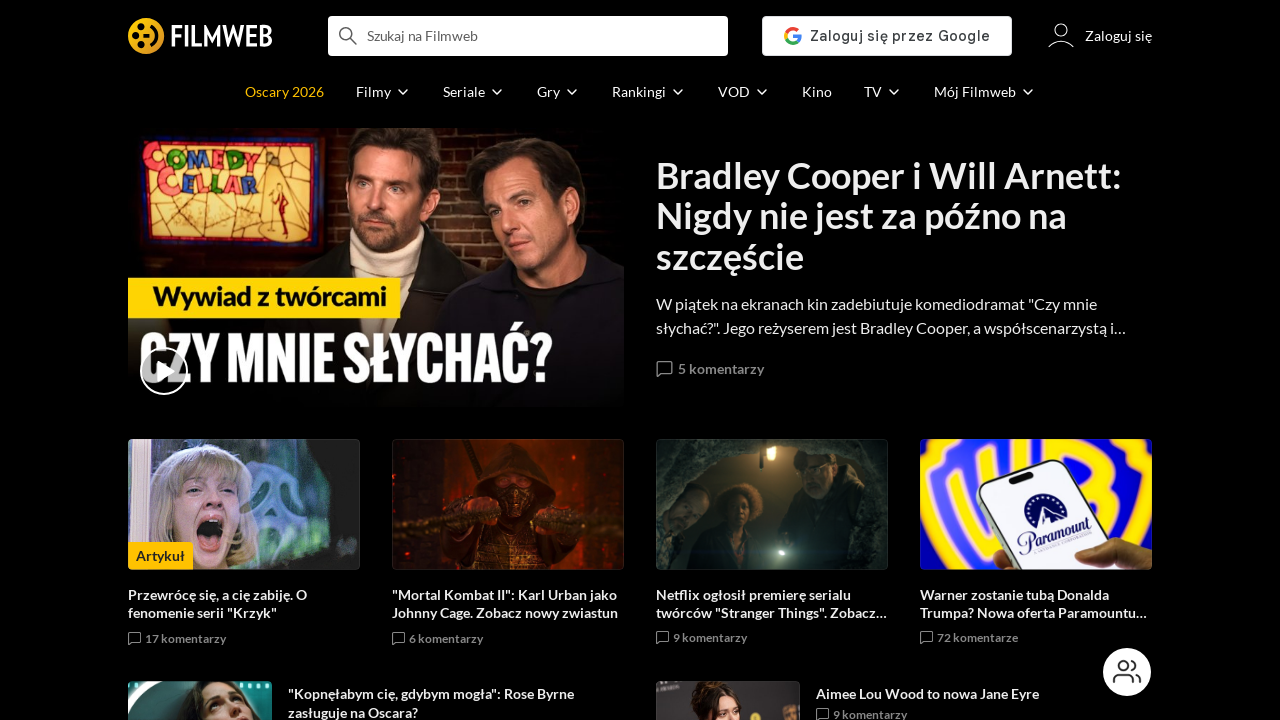

Navigated to Filmweb.pl homepage
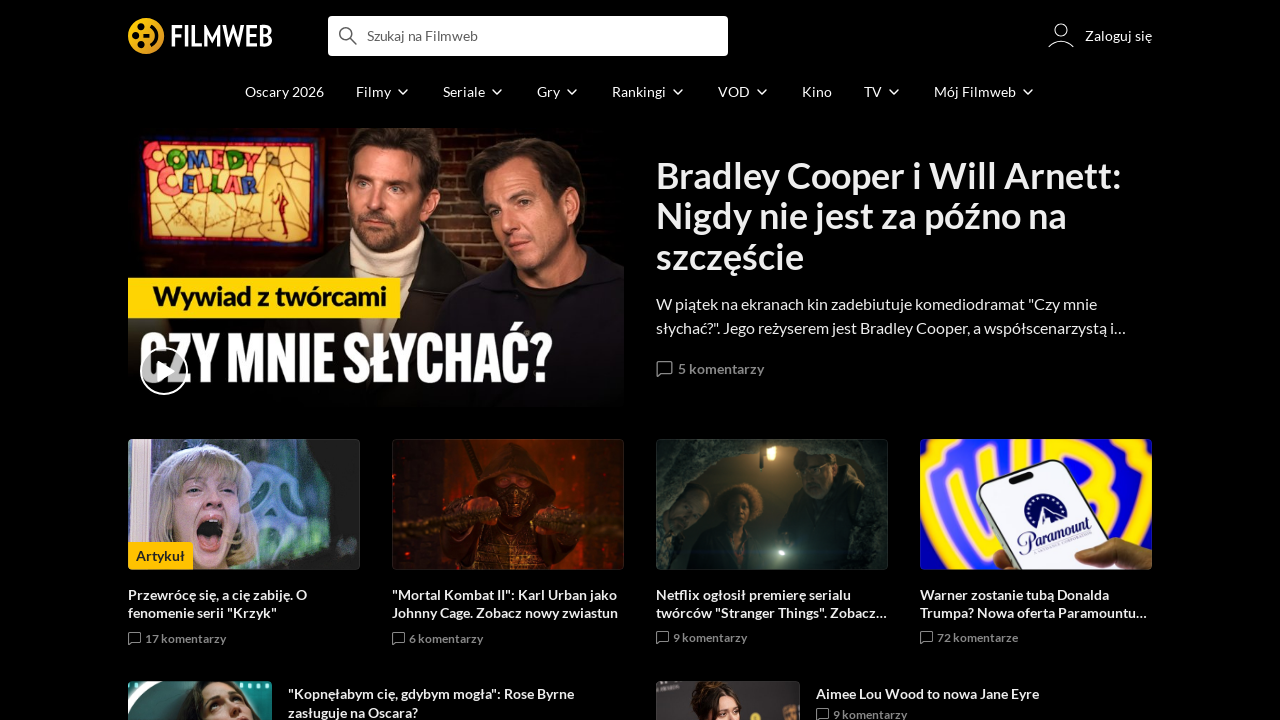

Retrieved page title: Filmweb - filmy takie jak Ty!
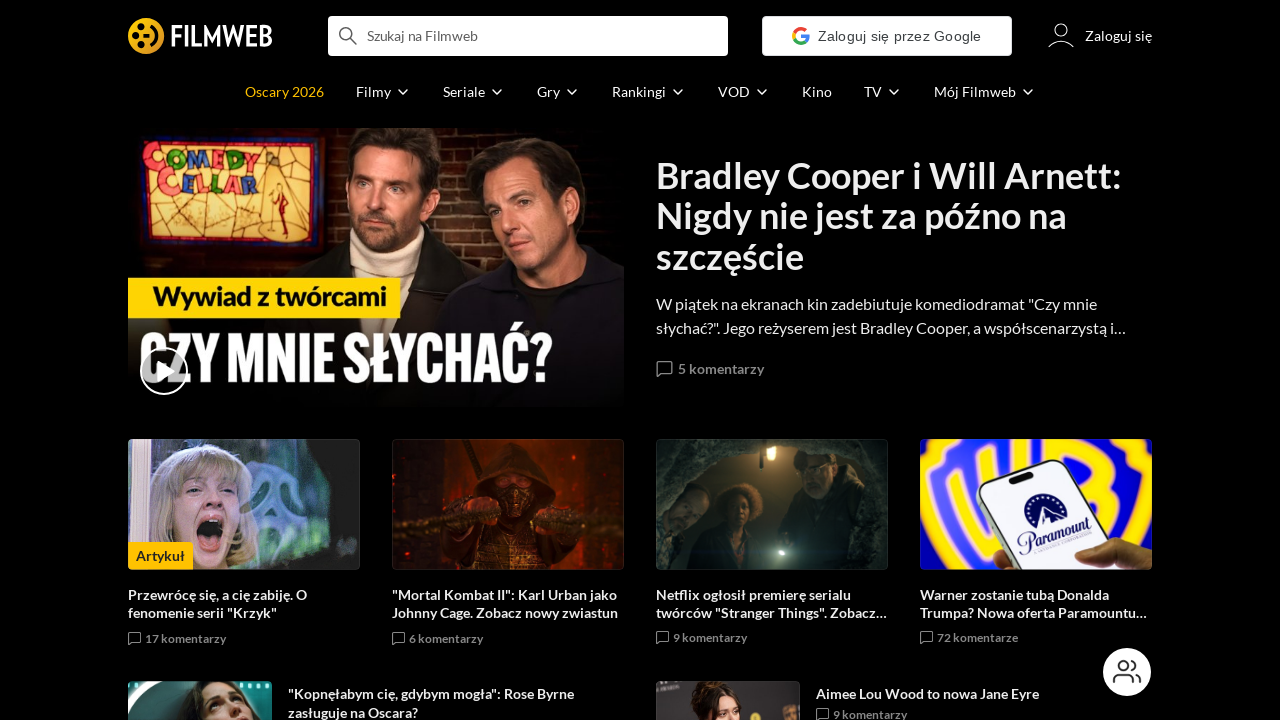

Verified page title matches expected value 'Filmweb - filmy takie jak Ty!'
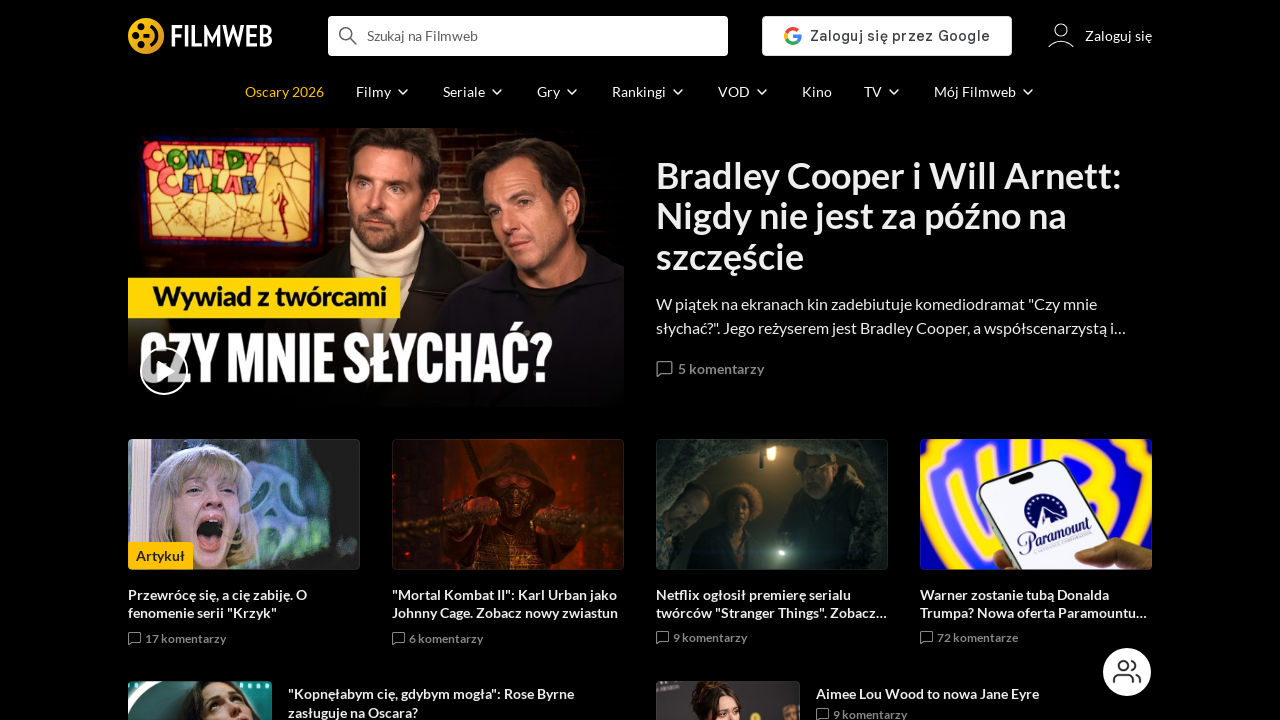

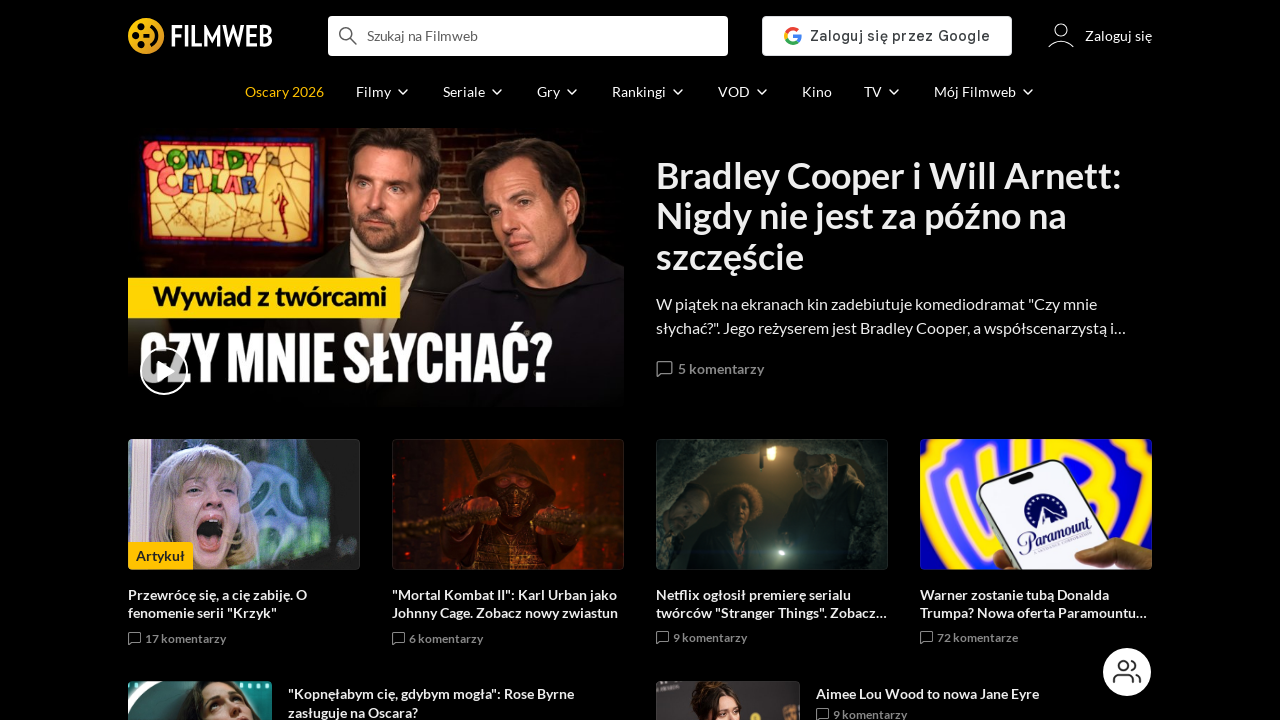